Navigates to Demo Tables and accesses employee IDs from the Employee Manager table

Starting URL: http://automationbykrishna.com

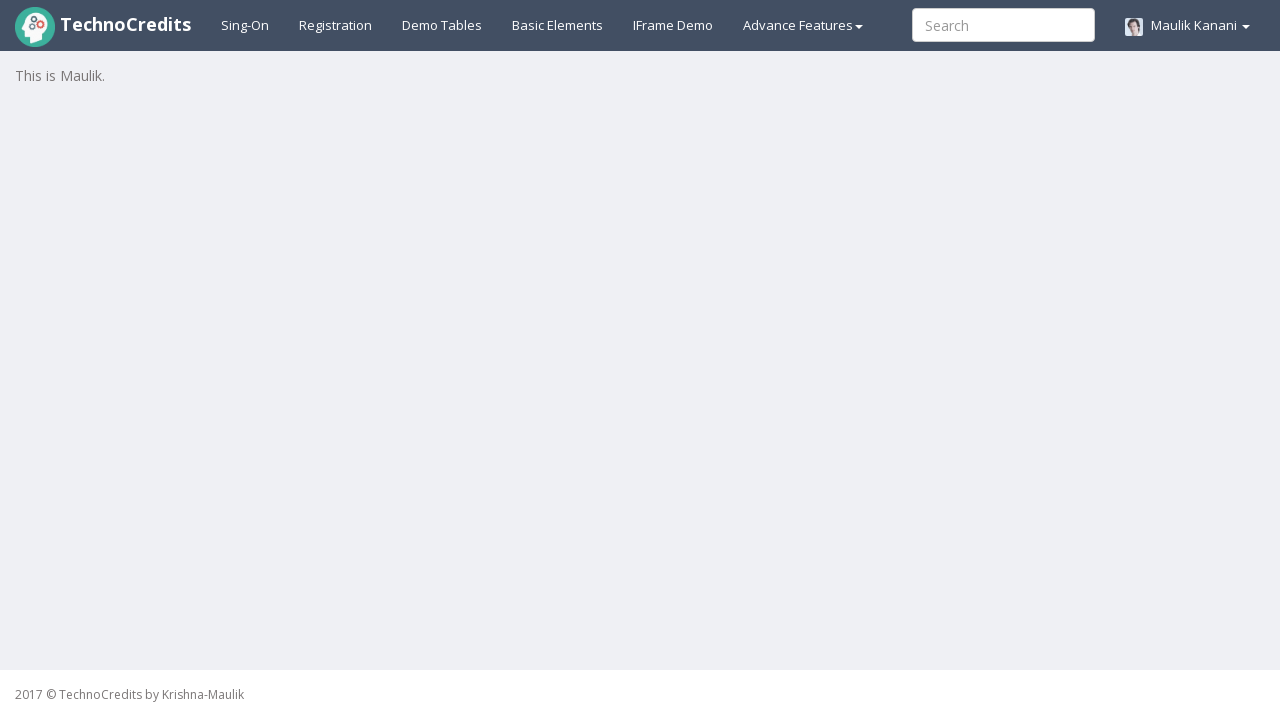

Clicked on Demo Tables tab at (442, 25) on a:text('Demo Tables')
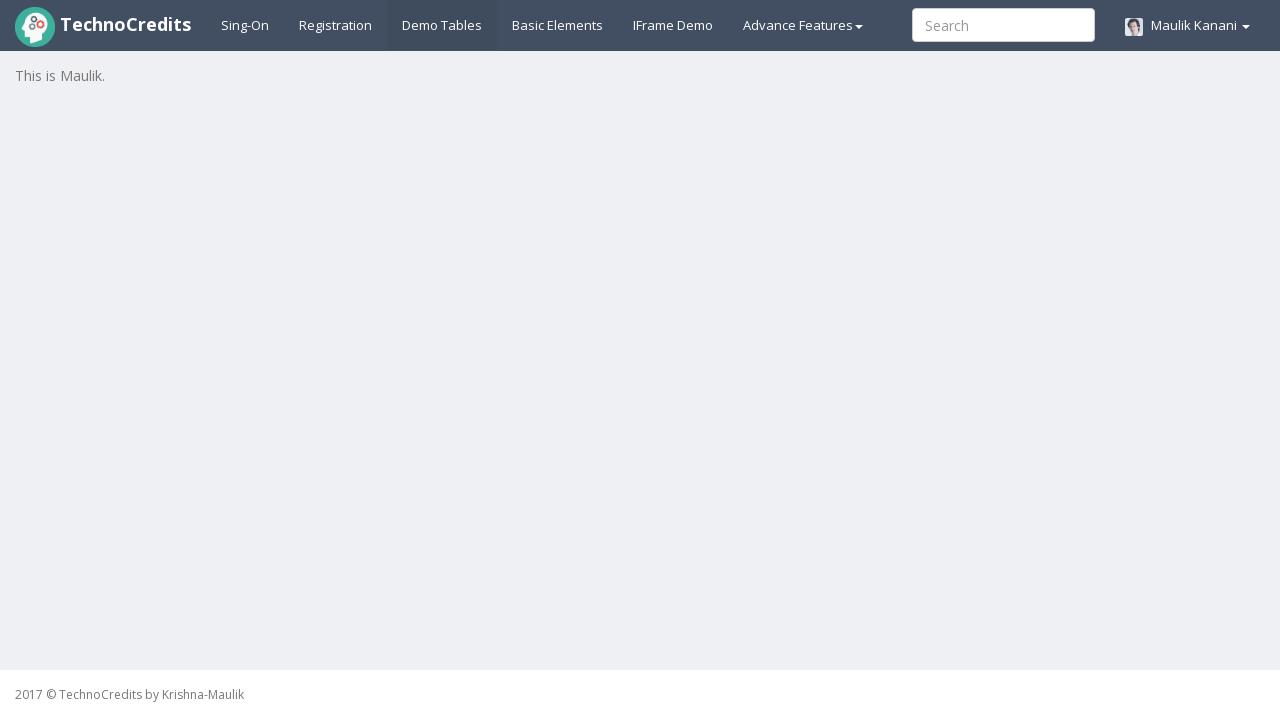

Employee Manager table loaded successfully
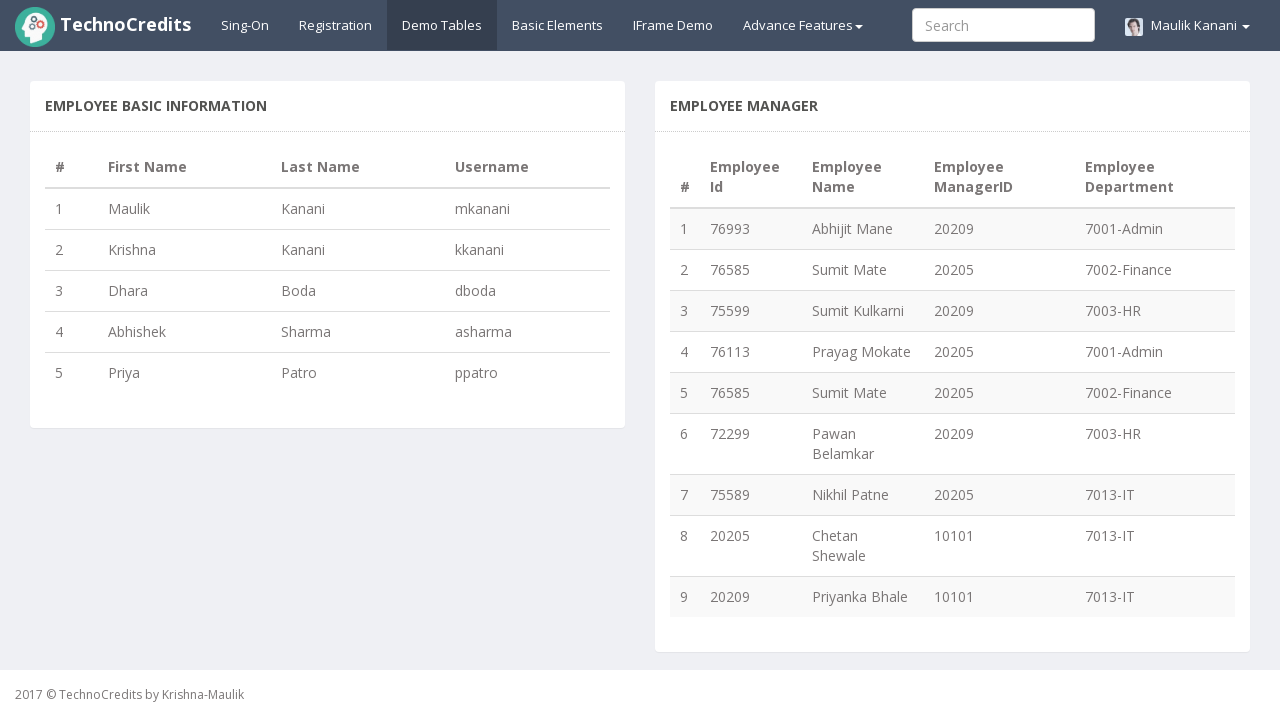

Retrieved total row count: 9 rows in Employee Manager table
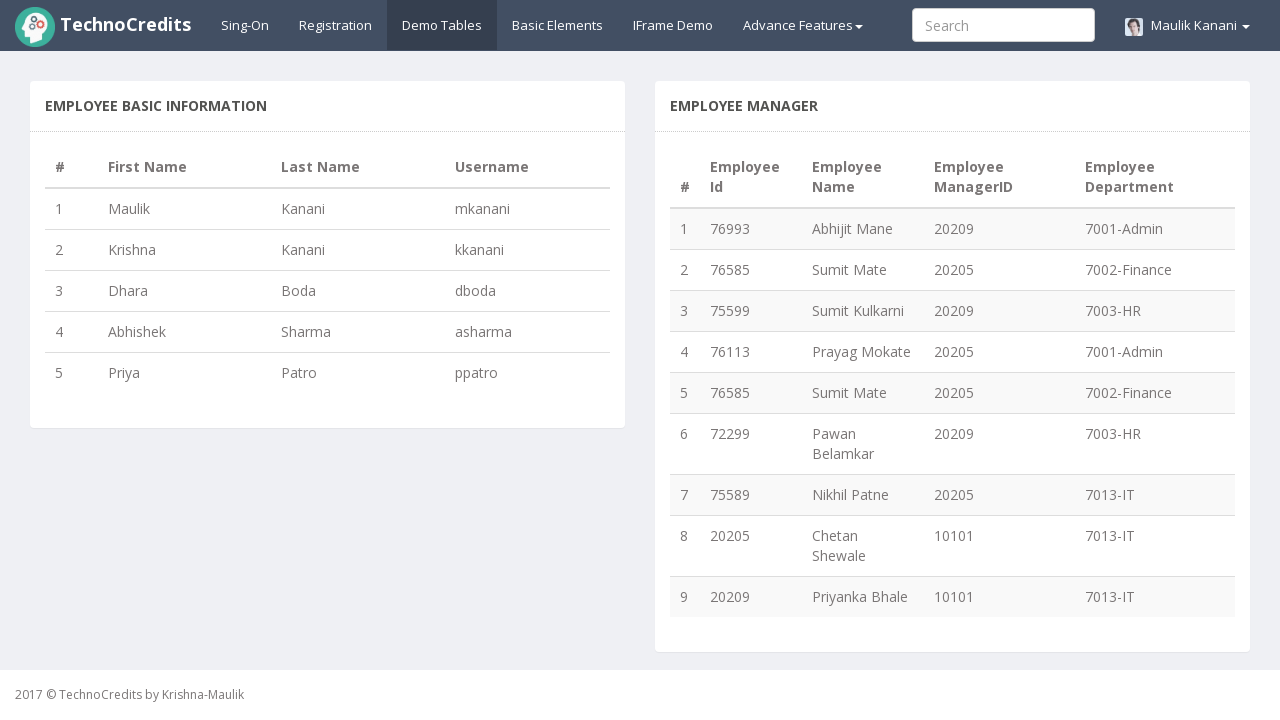

Extracted employee ID from row 1 in the table
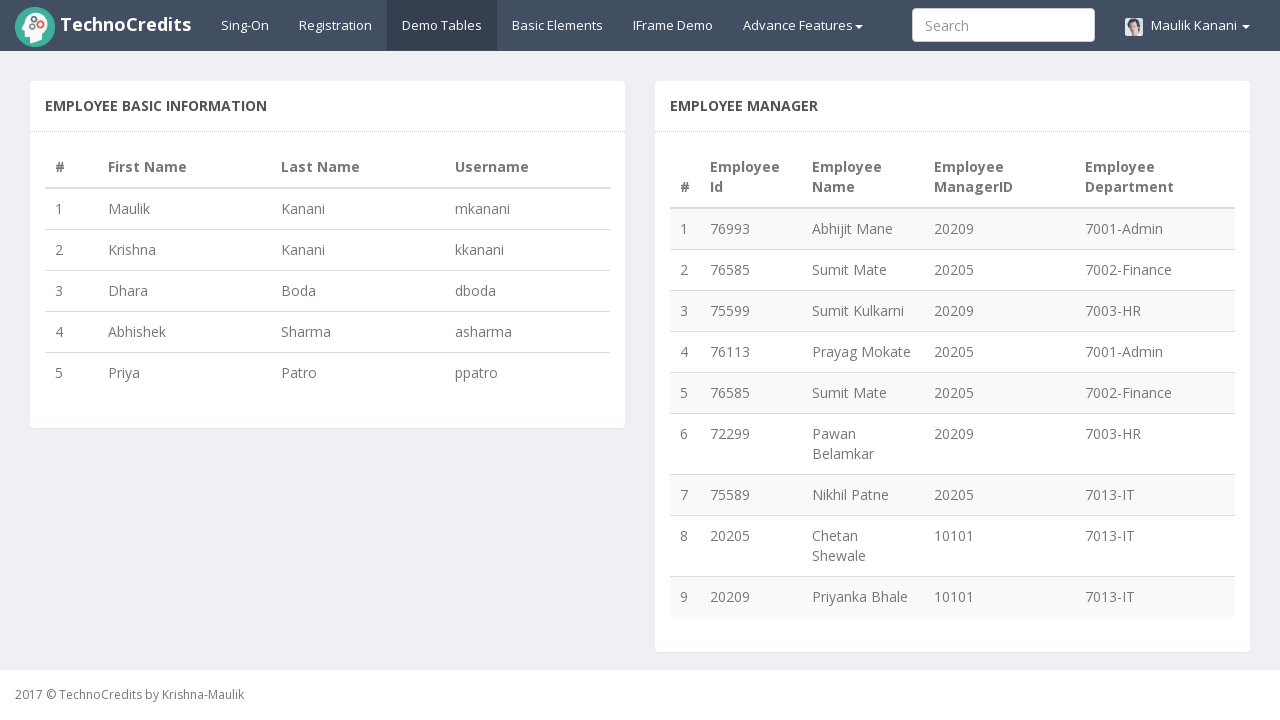

Extracted employee ID from row 2 in the table
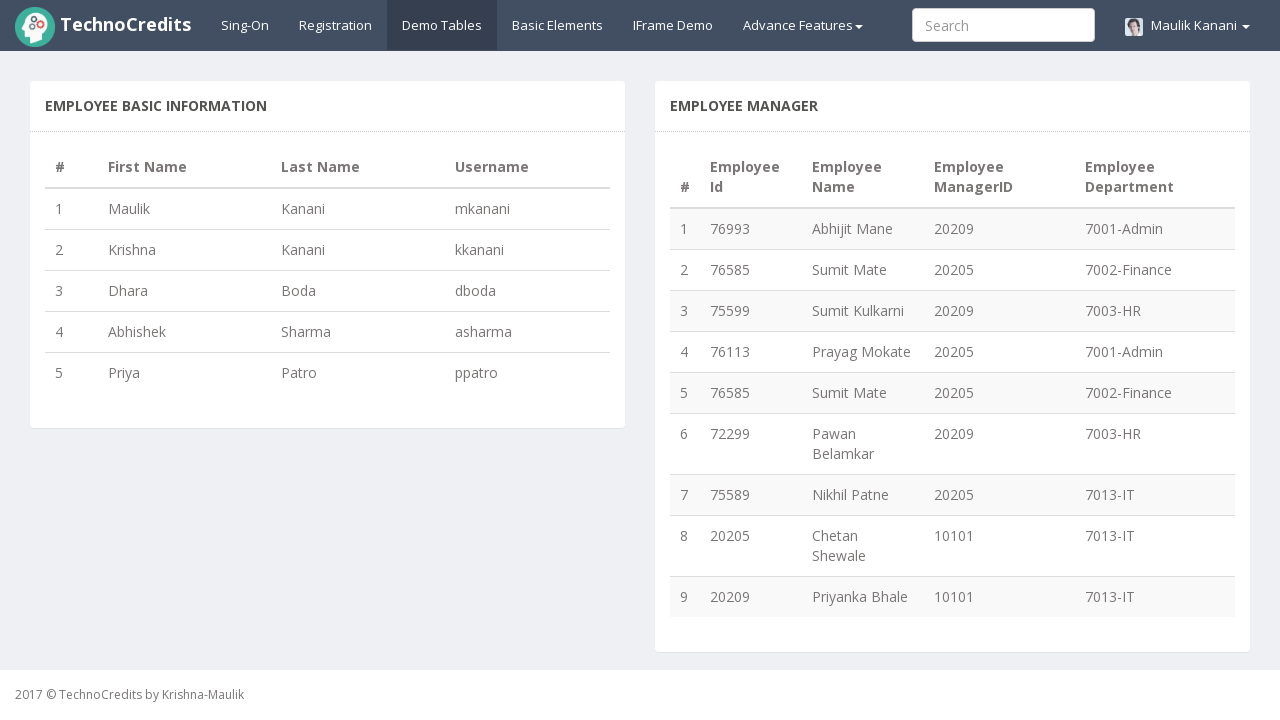

Extracted employee ID from row 3 in the table
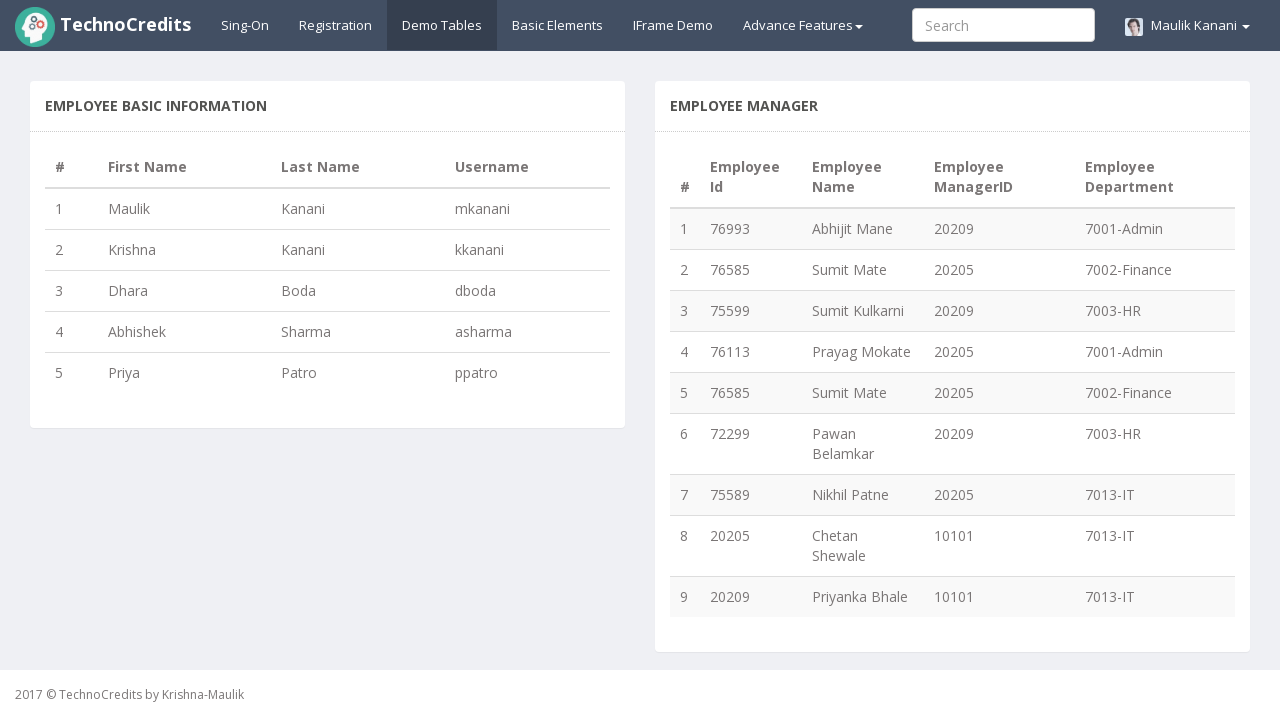

Extracted employee ID from row 4 in the table
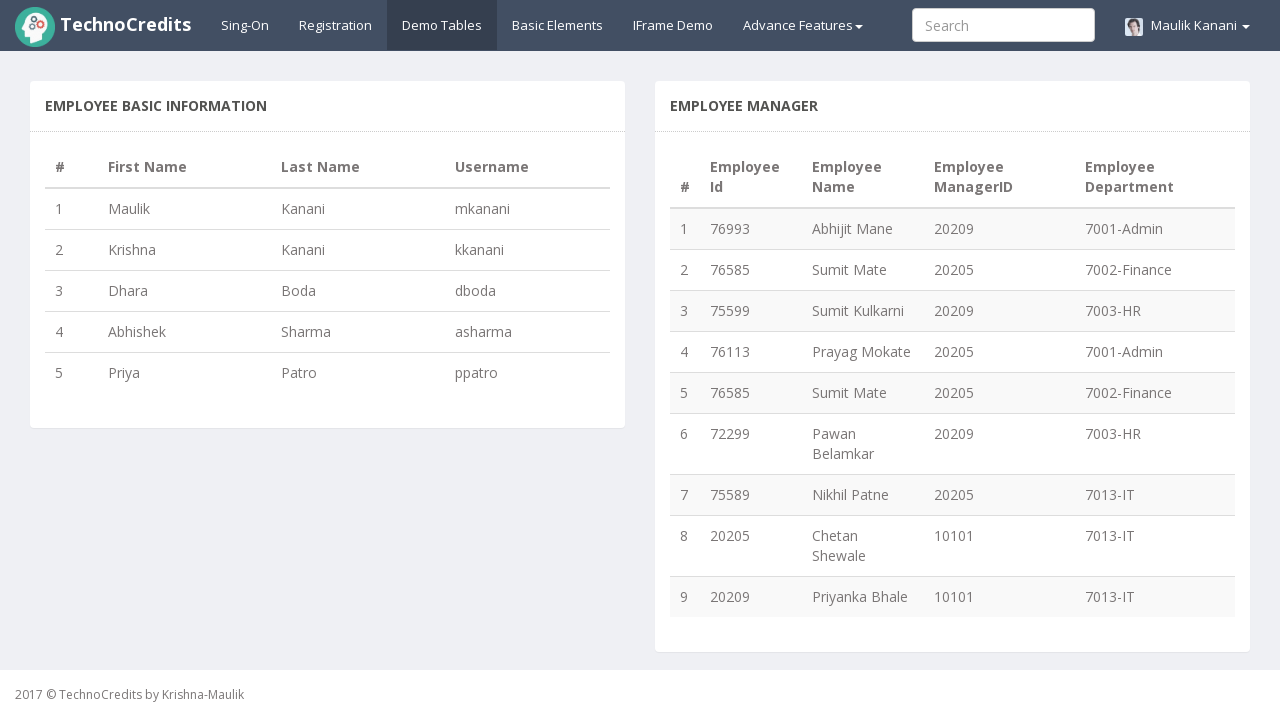

Extracted employee ID from row 5 in the table
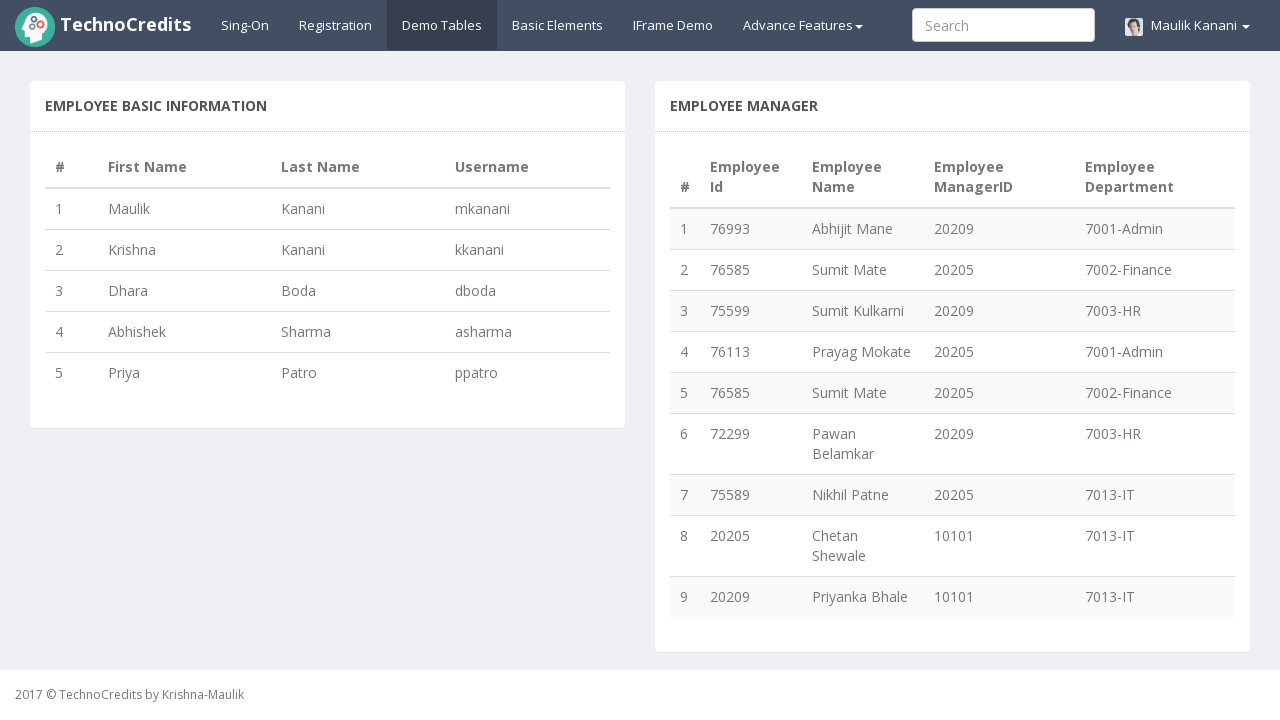

Extracted employee ID from row 6 in the table
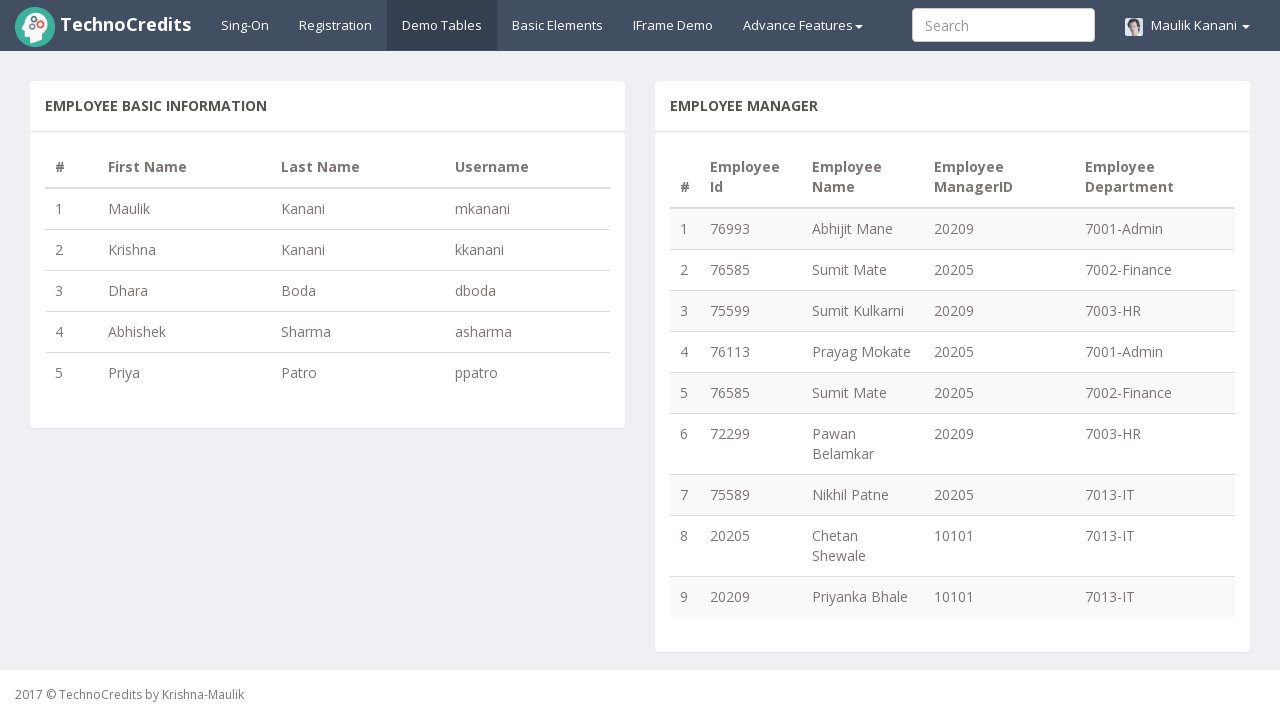

Extracted employee ID from row 7 in the table
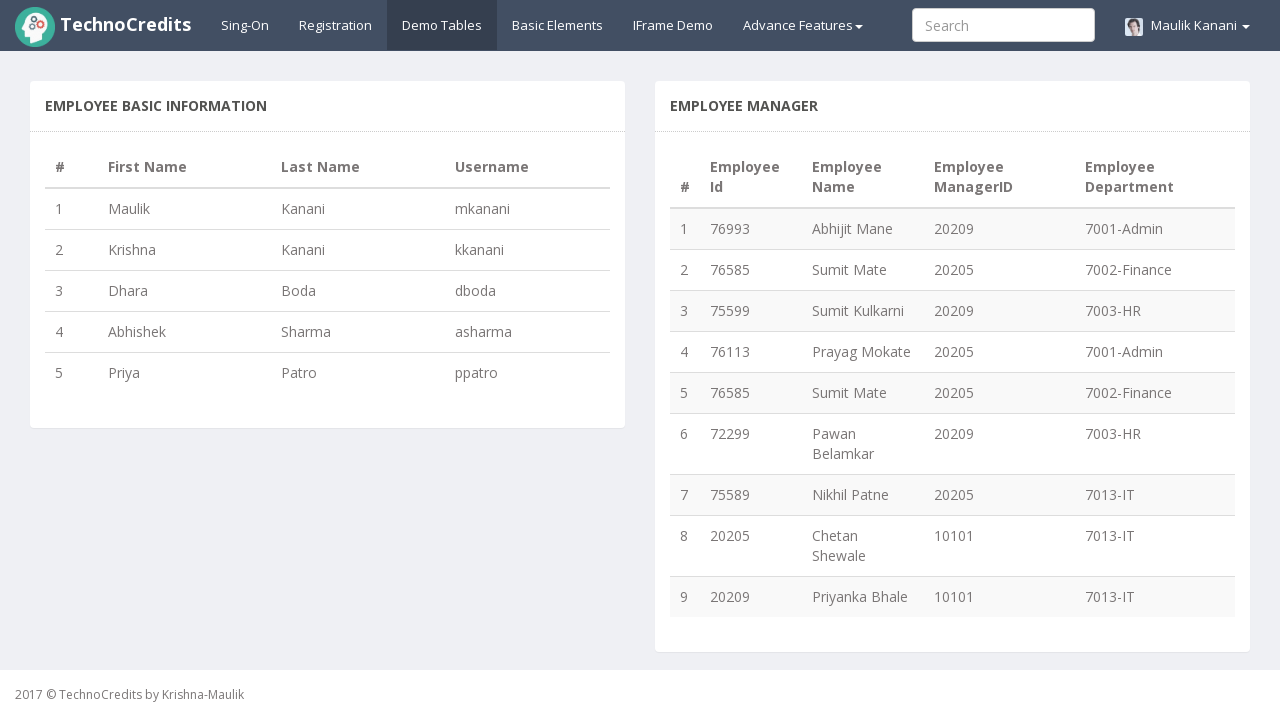

Extracted employee ID from row 8 in the table
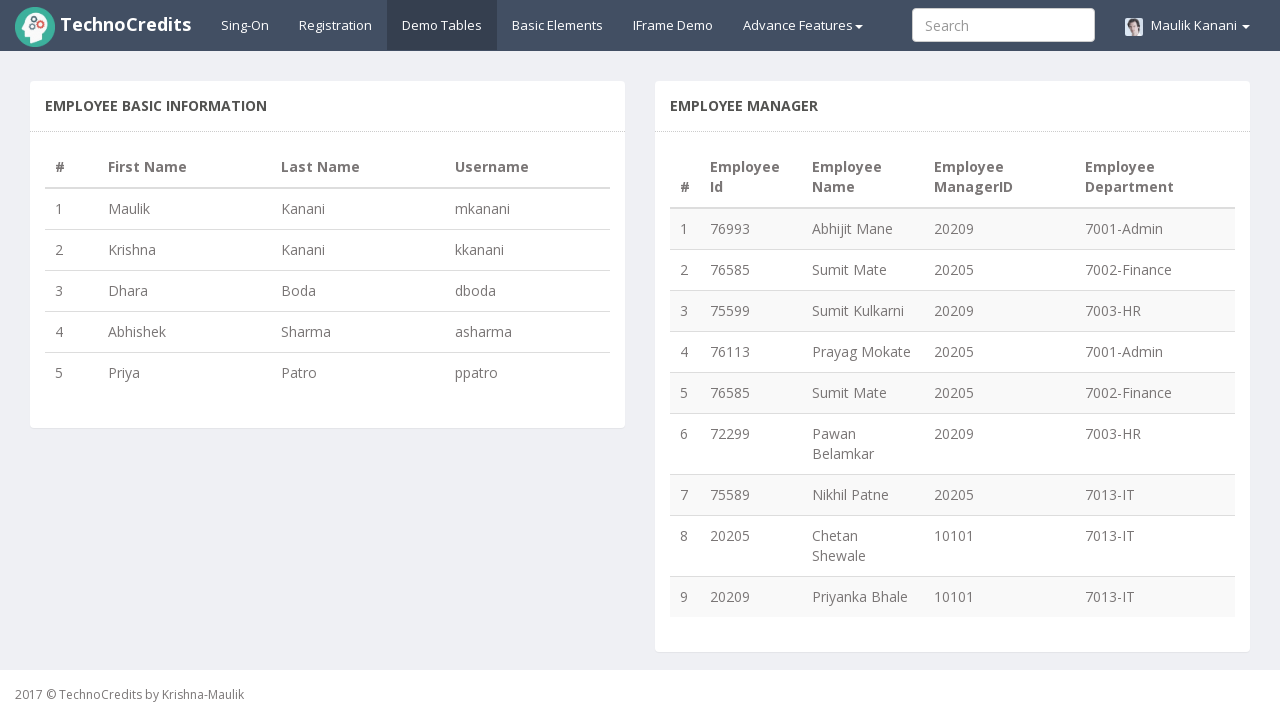

Extracted employee ID from row 9 in the table
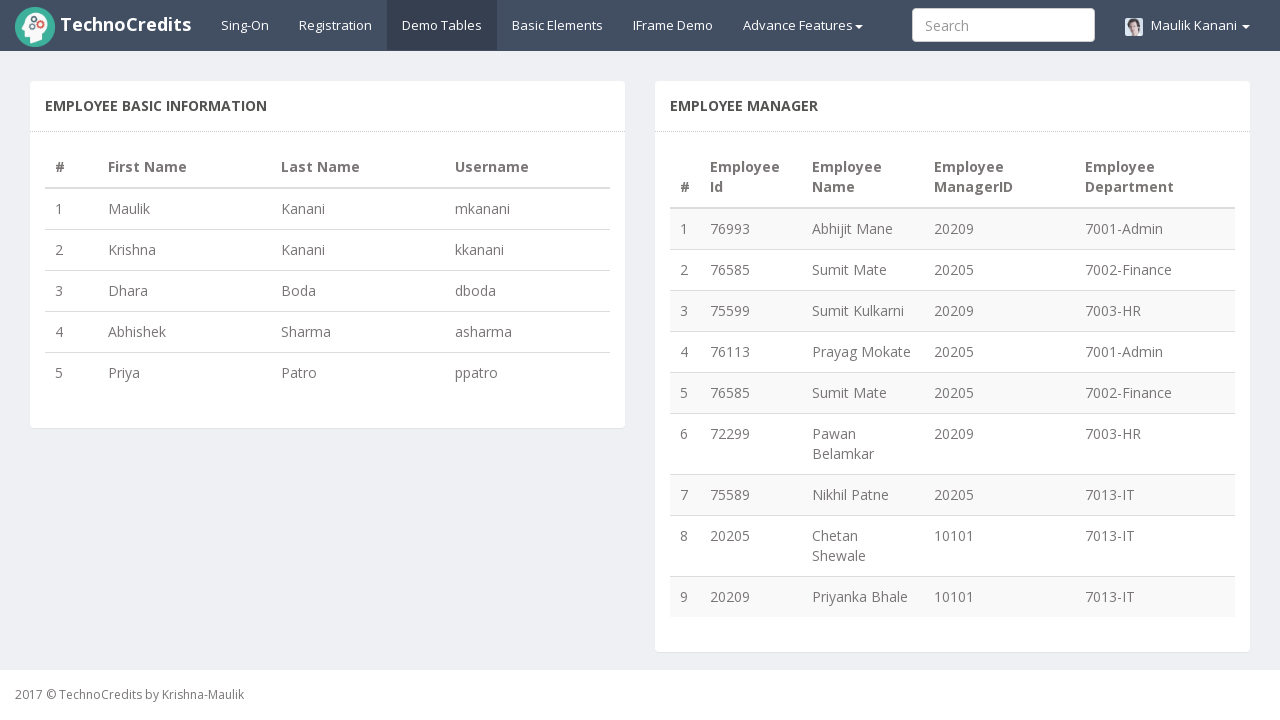

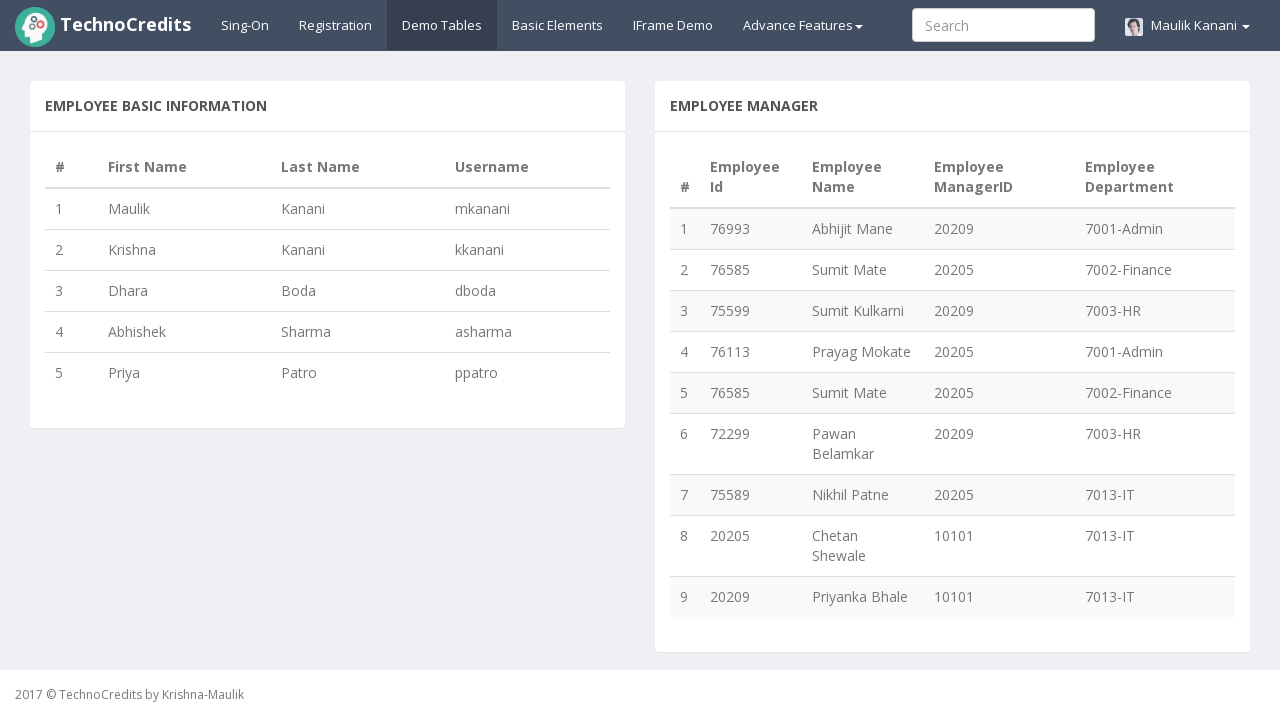